Demonstrates various Selenium locator strategies by navigating between two sites and interacting with different elements

Starting URL: https://www.saucedemo.com

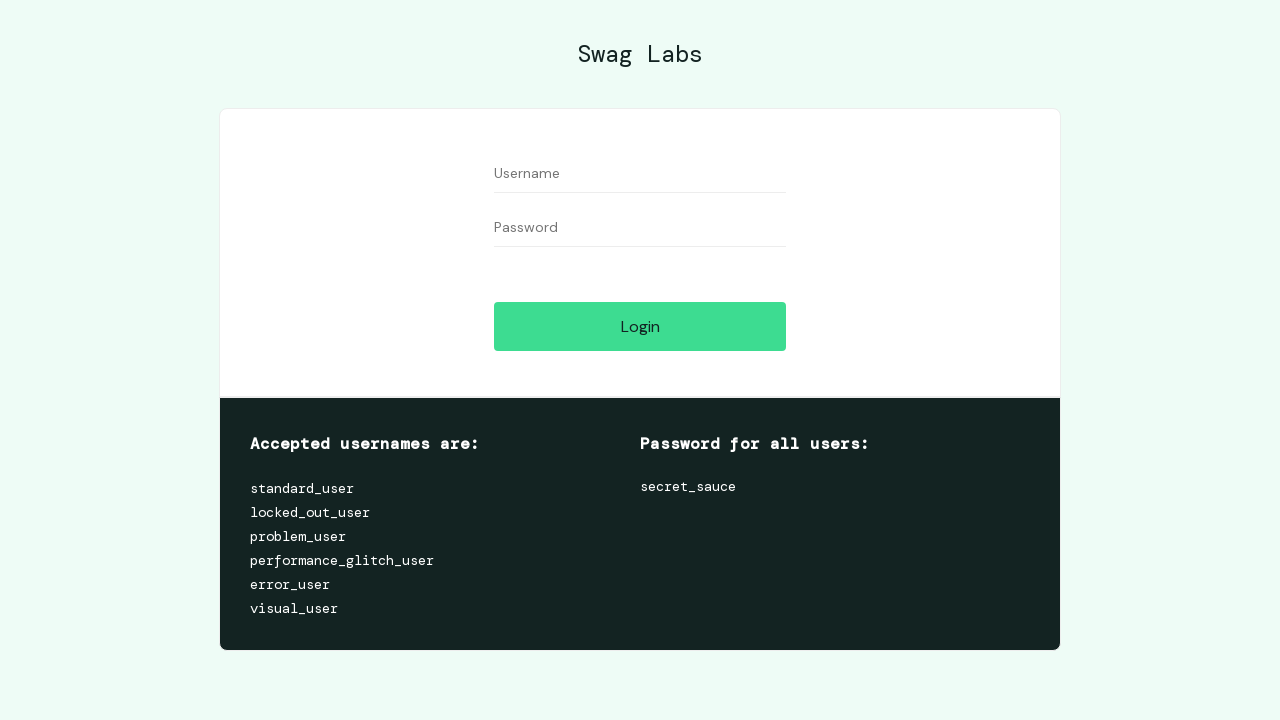

Entered 'This is selenium' in username field using ID locator on #user-name
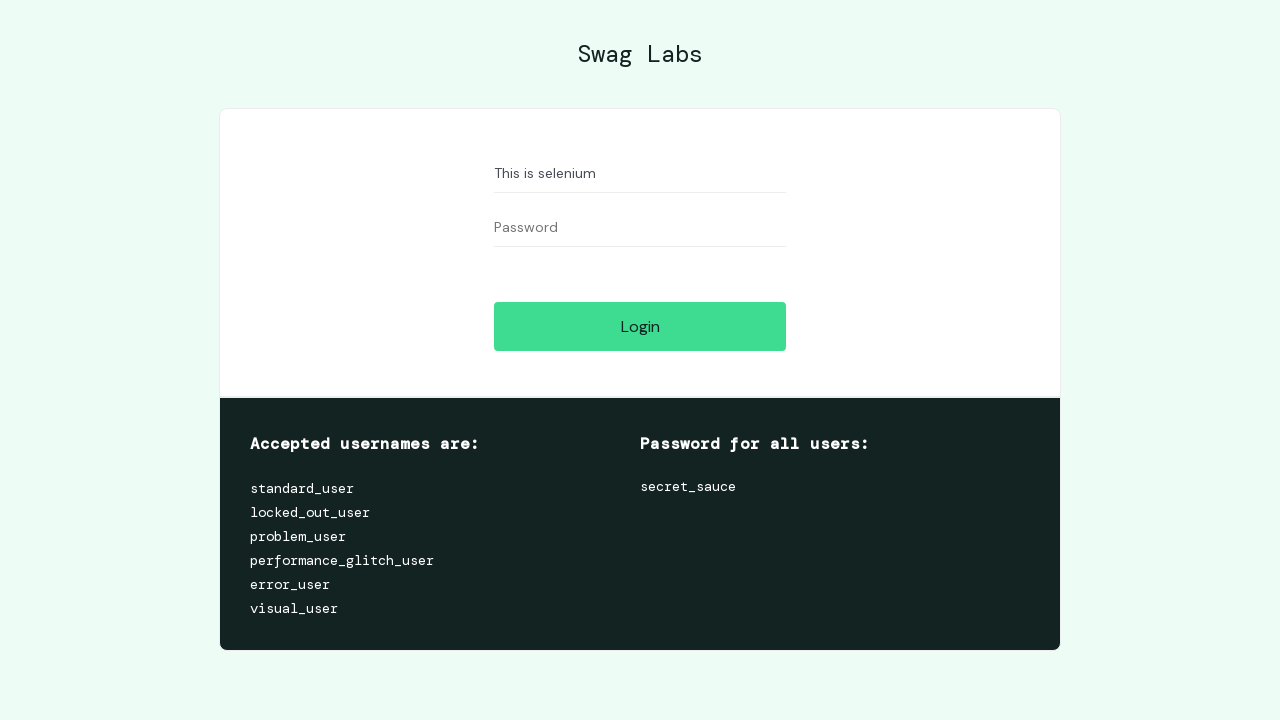

Cleared username field using name attribute locator on input[name='user-name']
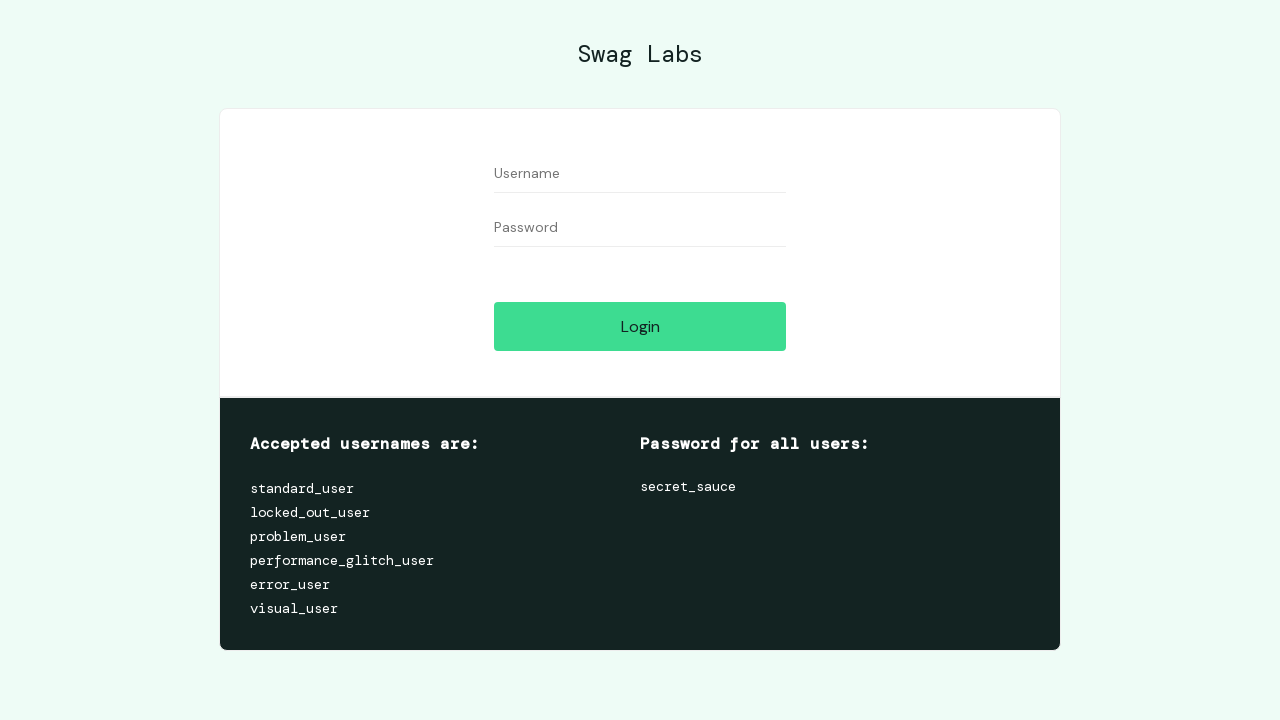

Navigated to DemoQA links demo page
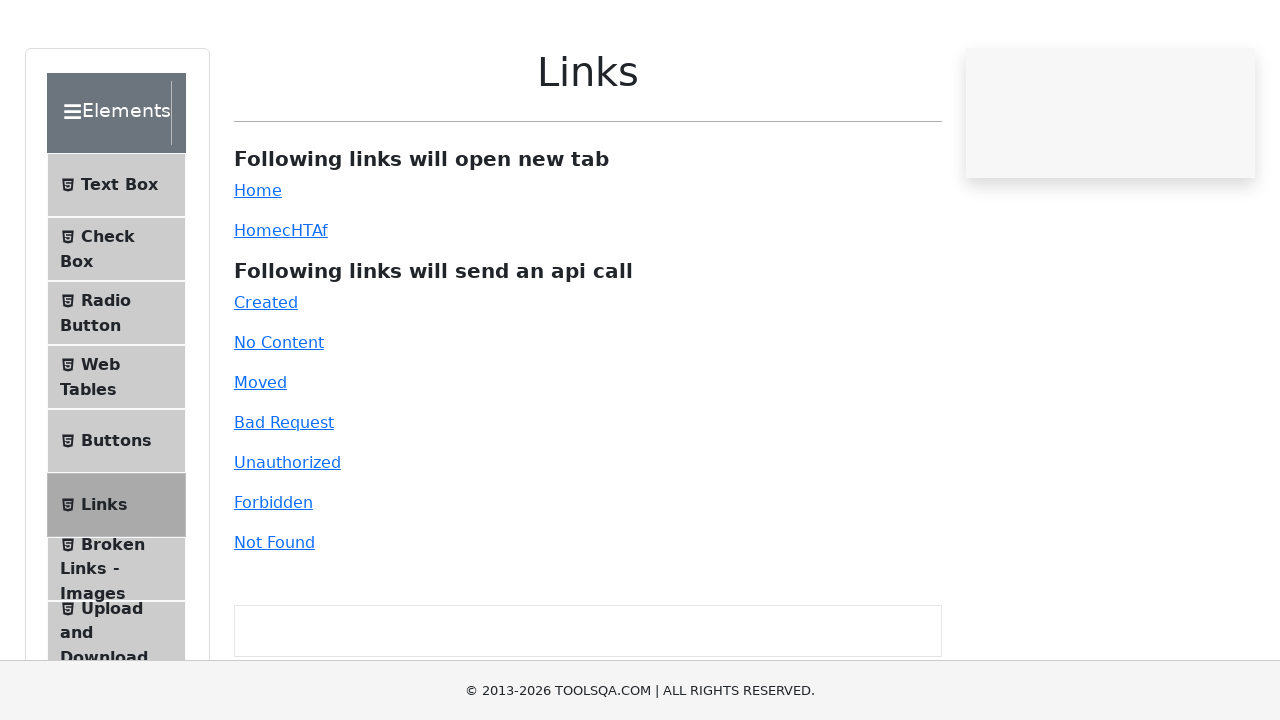

Clicked 'Create' link using text selector at (266, 378) on a:has-text('Create')
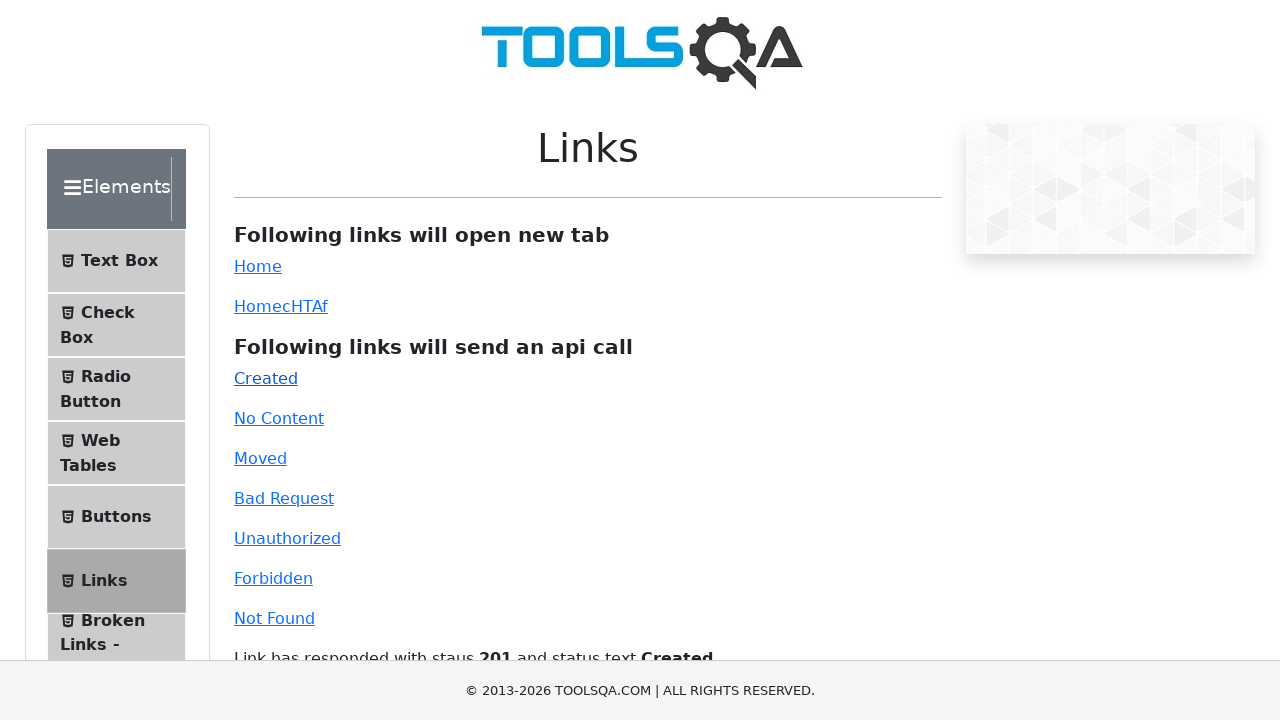

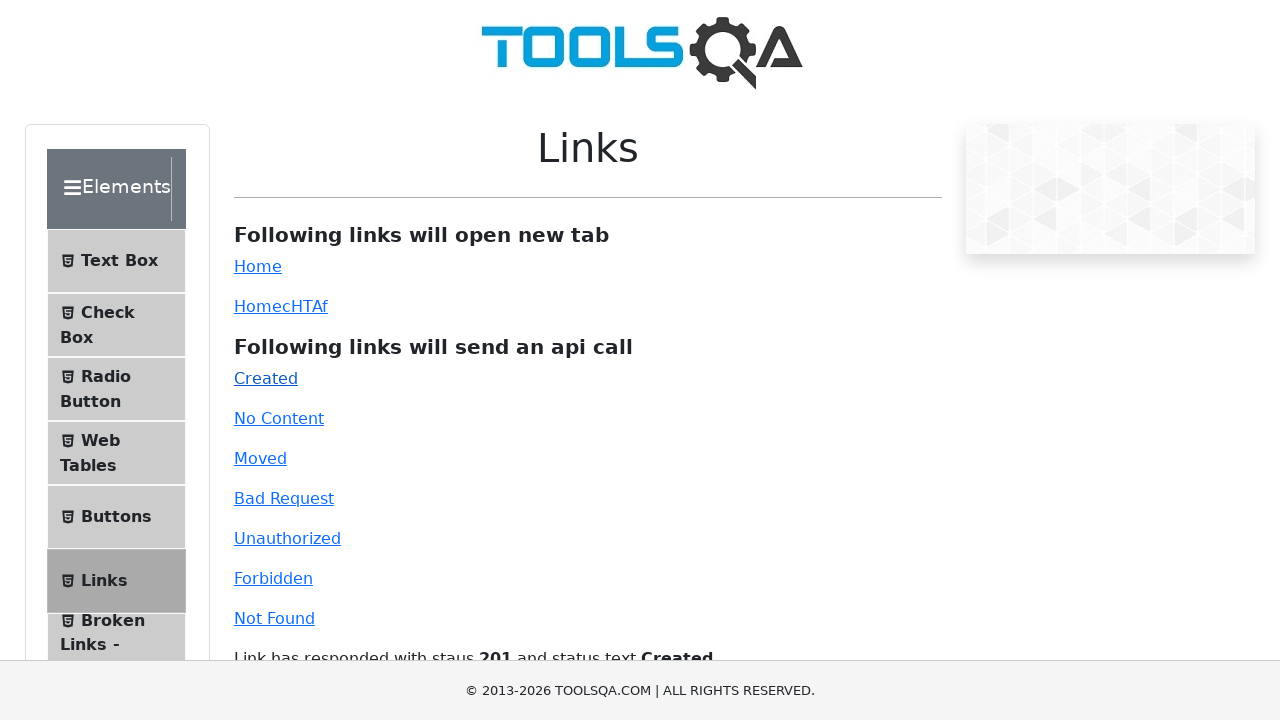